Tests the contact form by navigating from home to contact page, filling mandatory fields (forename, email, message), submitting the form, and validating the success message

Starting URL: http://jupiter.cloud.planittesting.com

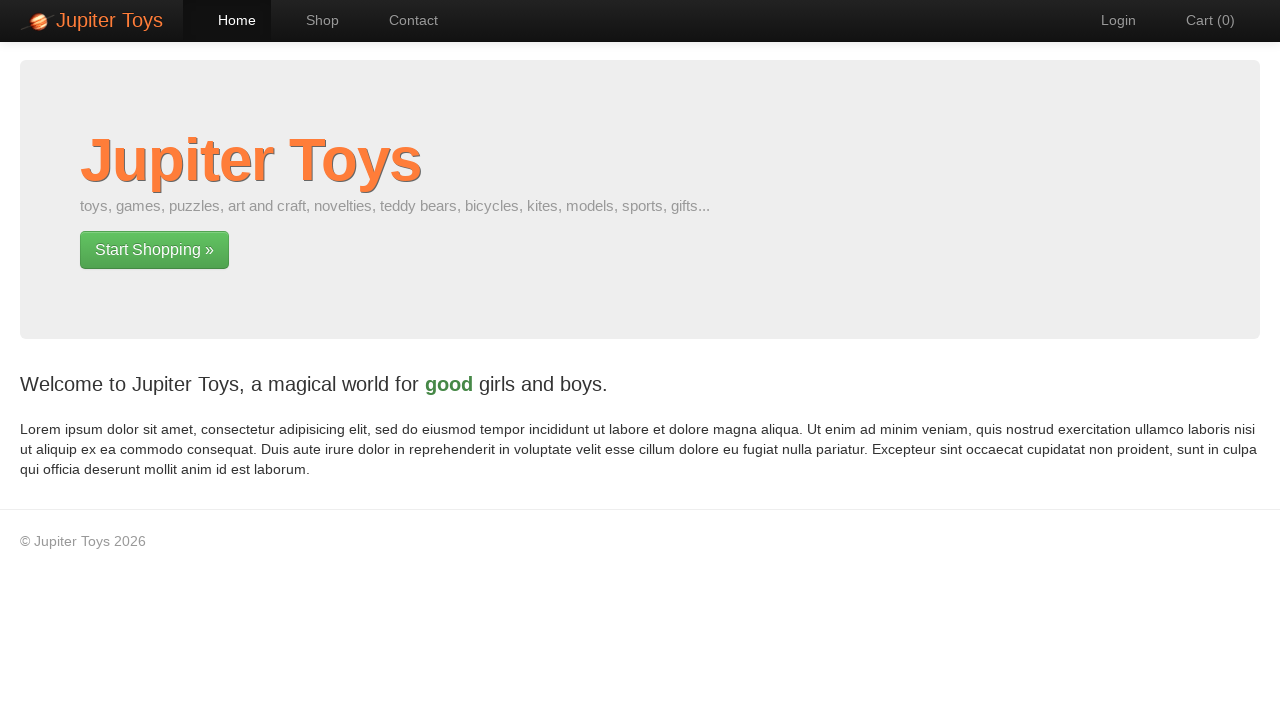

Navigated to home page at http://jupiter.cloud.planittesting.com
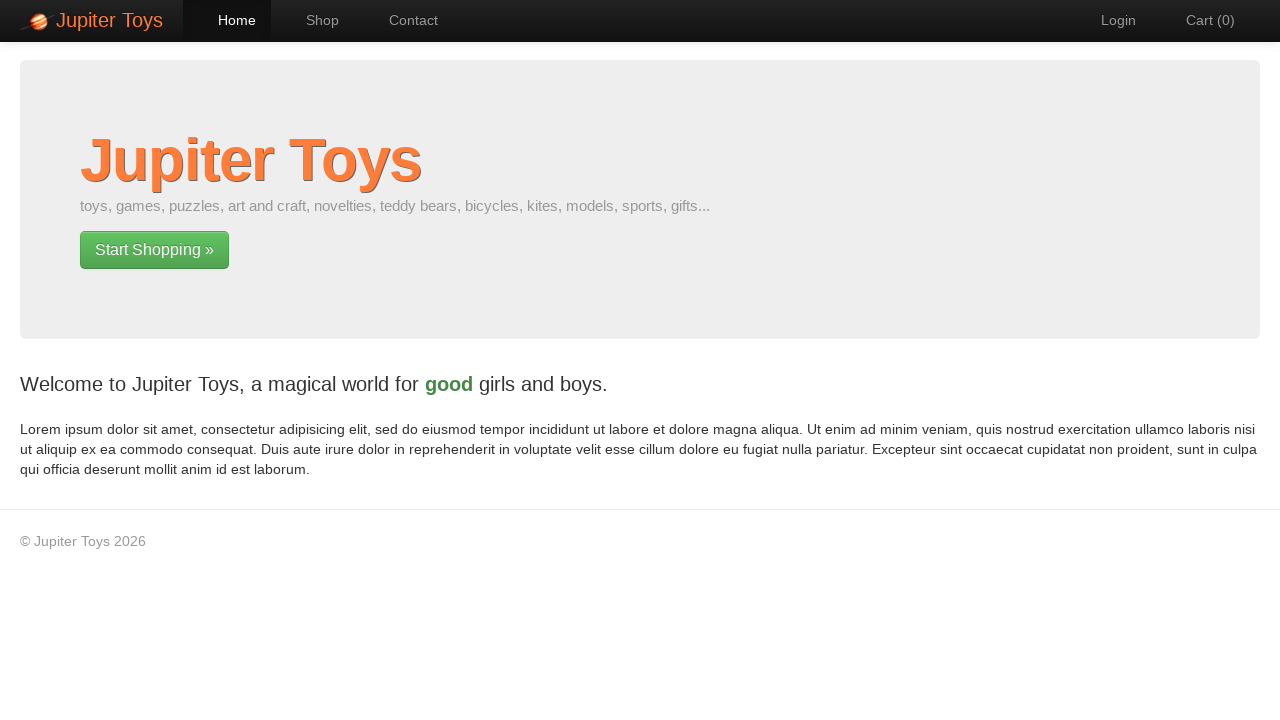

Clicked link to navigate to contact page at (404, 20) on a[href='#/contact']
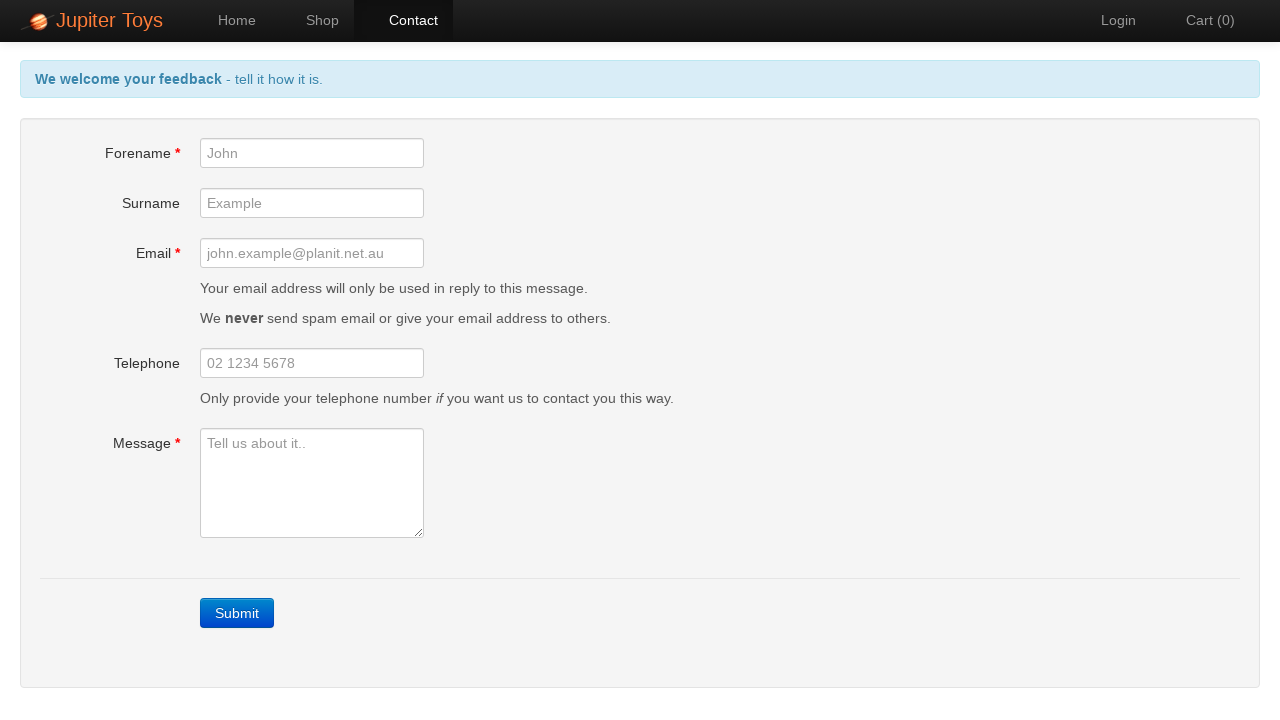

Contact form loaded - forename field is visible
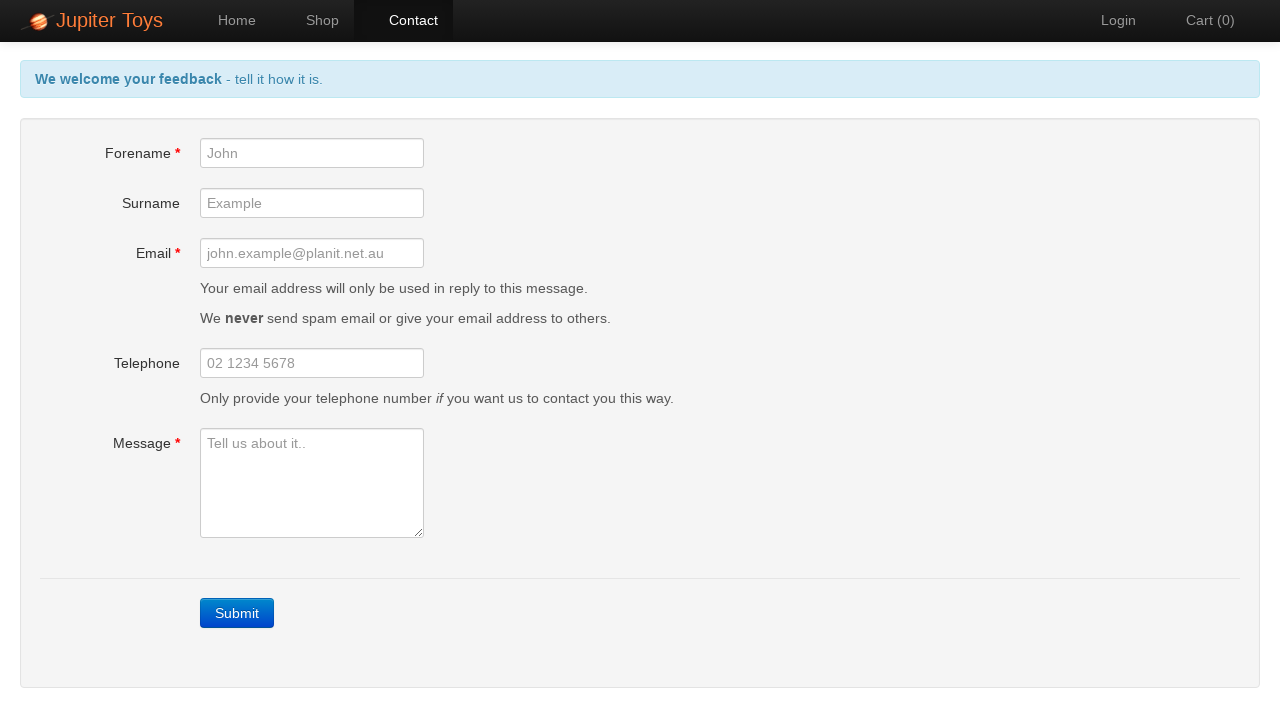

Filled forename field with 'John' on #forename
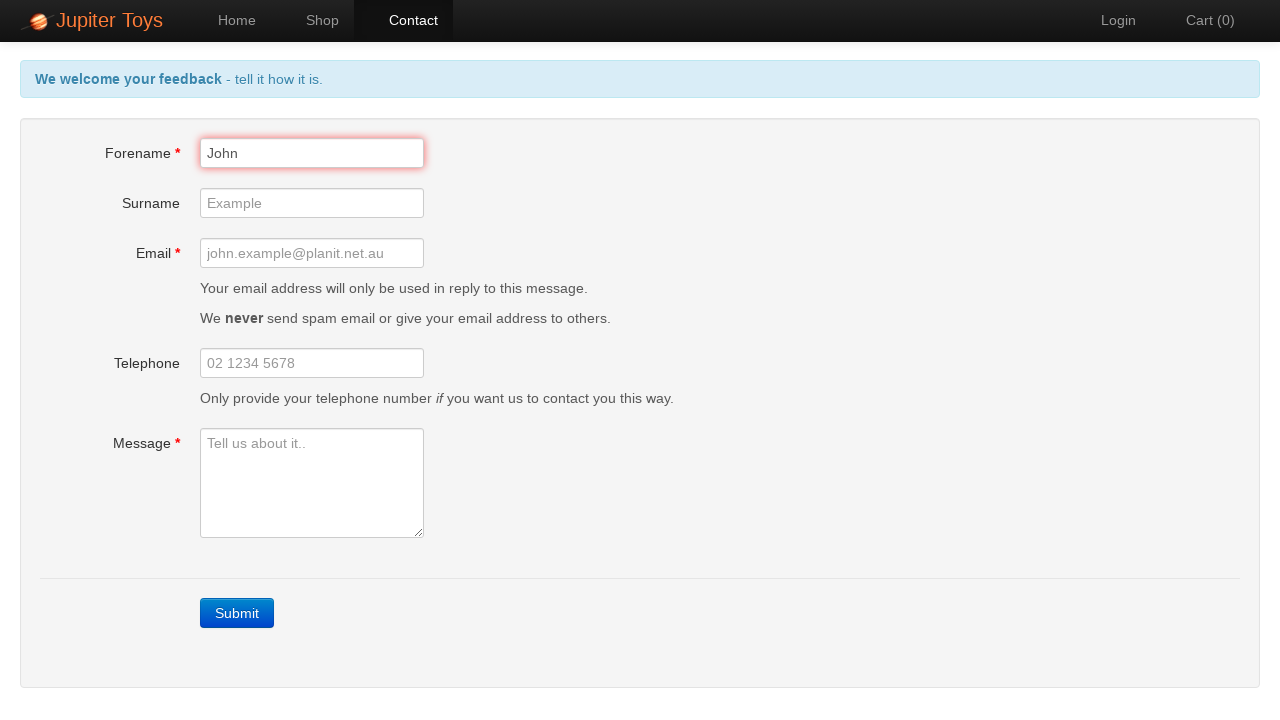

Filled email field with 'john.smith@example.com' on #email
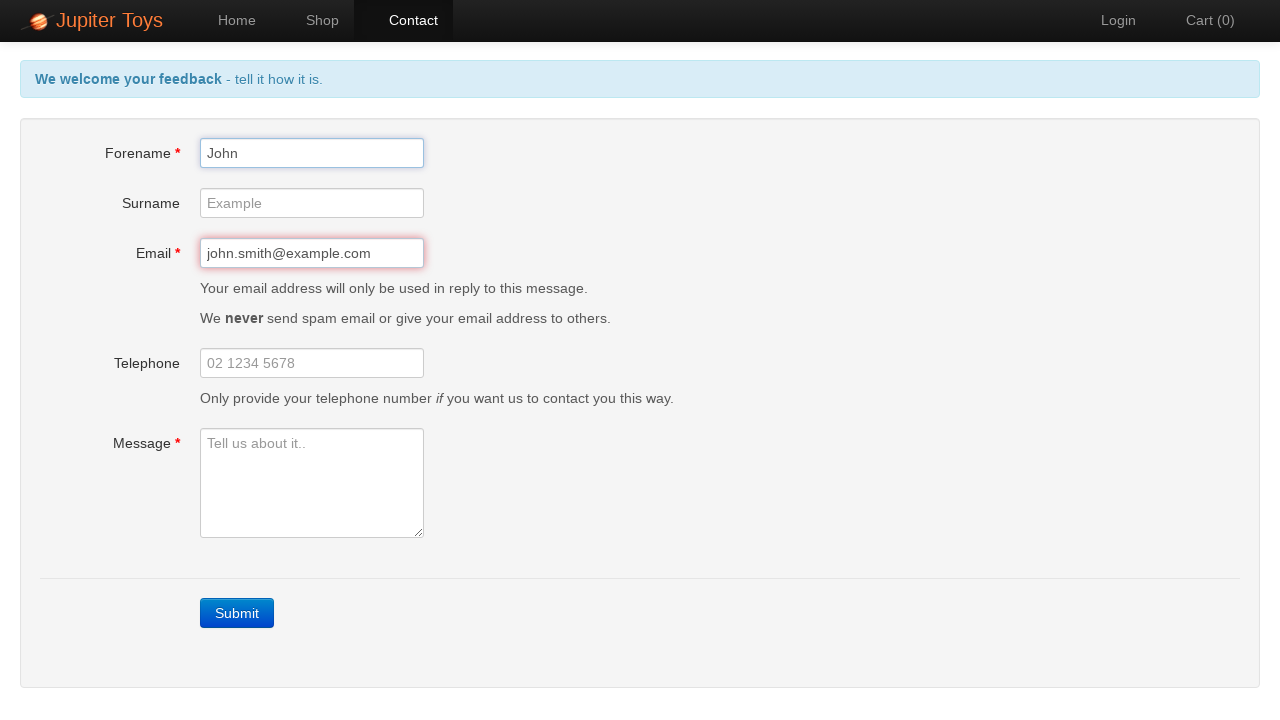

Filled message field with test message on #message
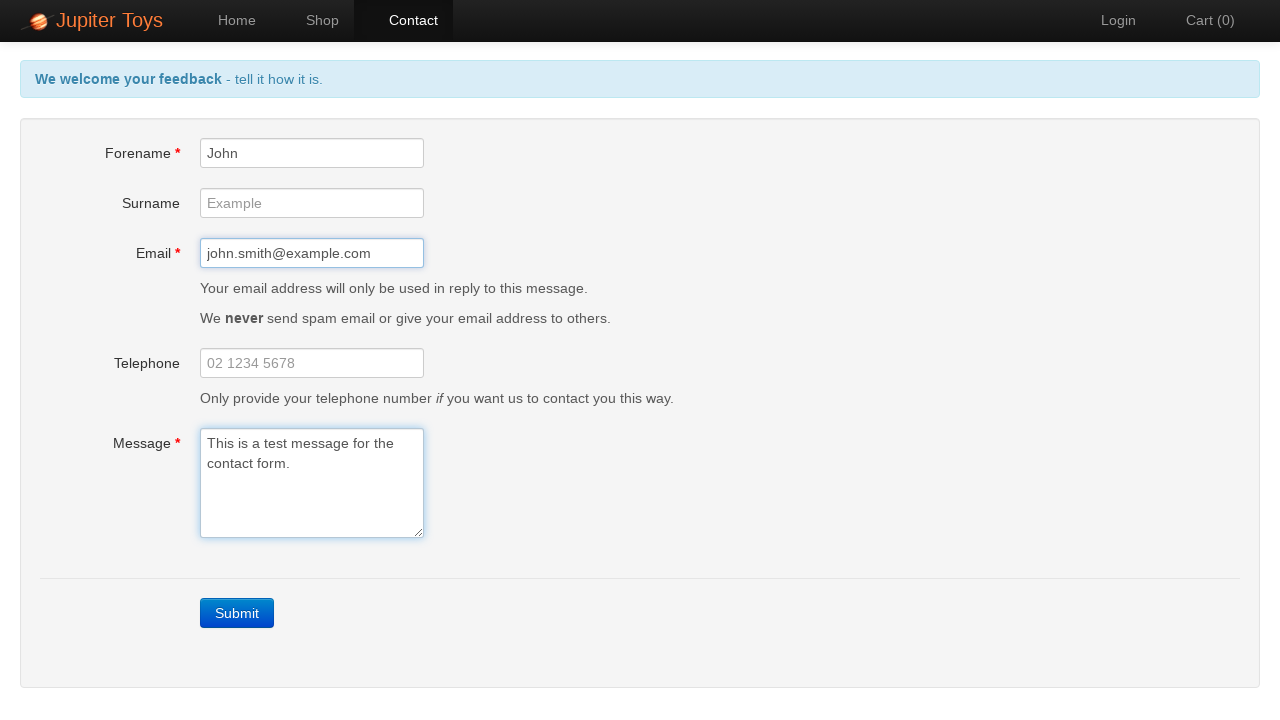

Clicked submit button to send contact form at (237, 613) on a.btn-contact
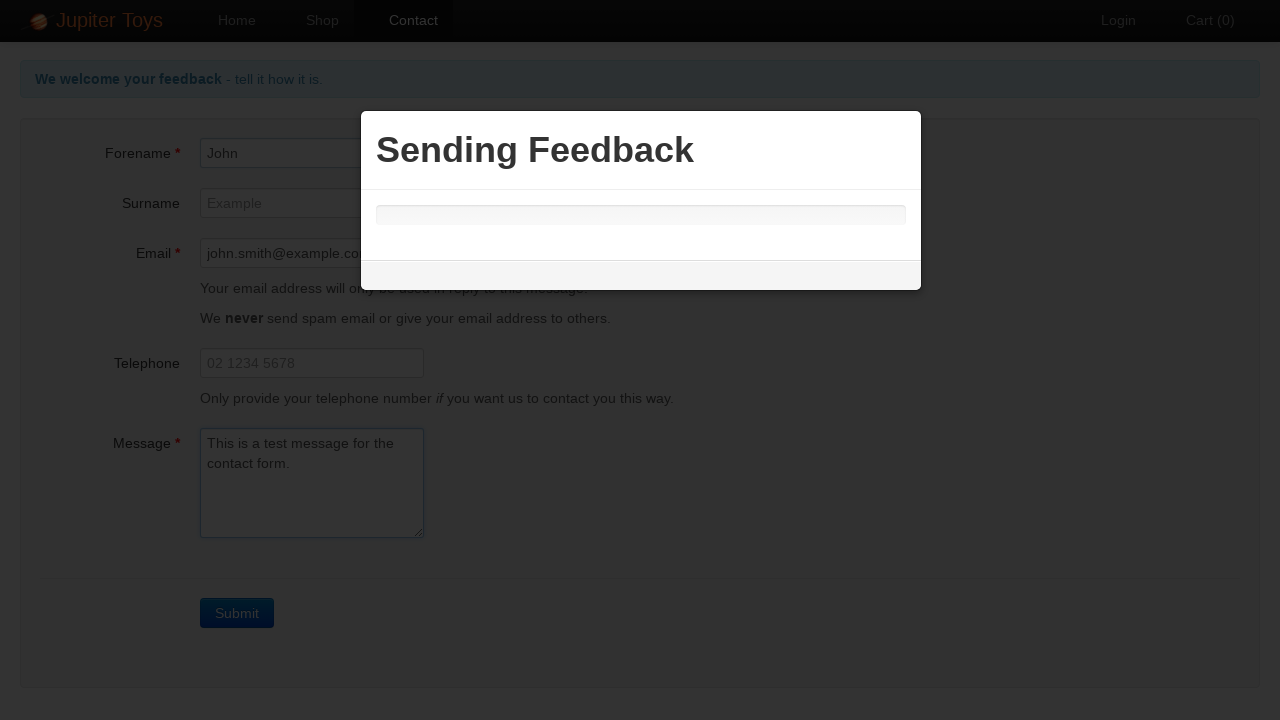

Success message appeared - form submission validated
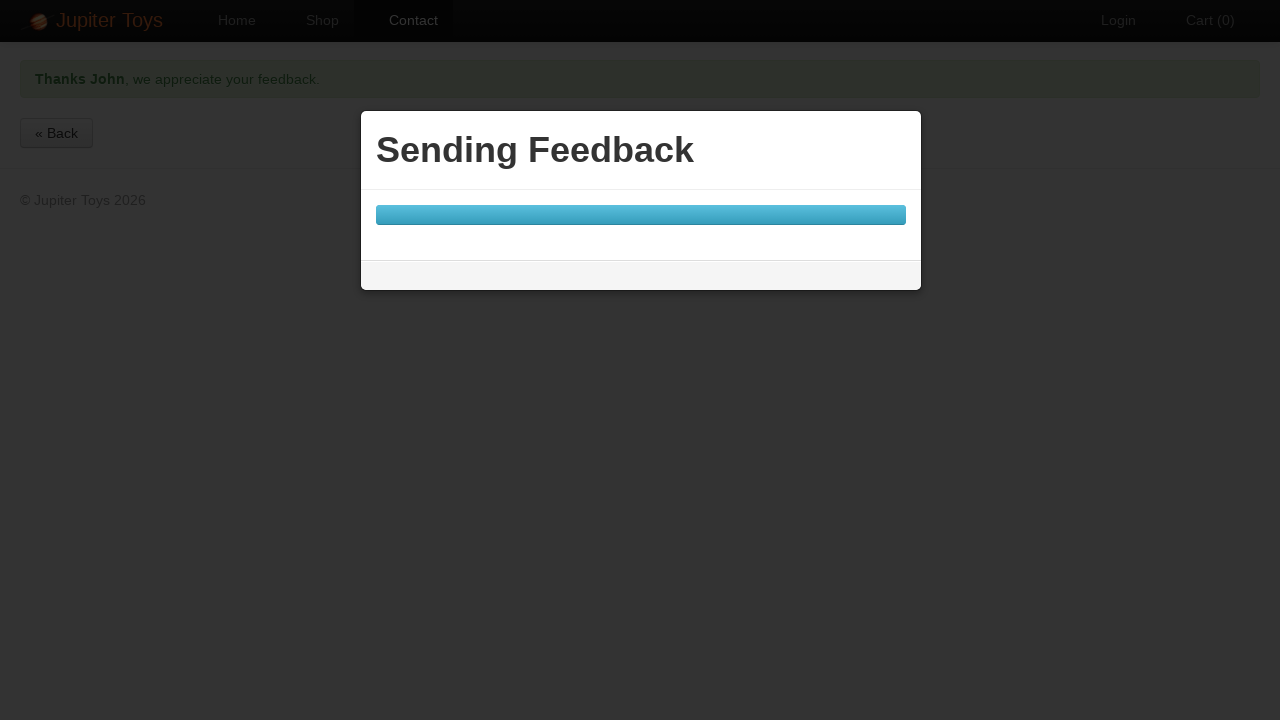

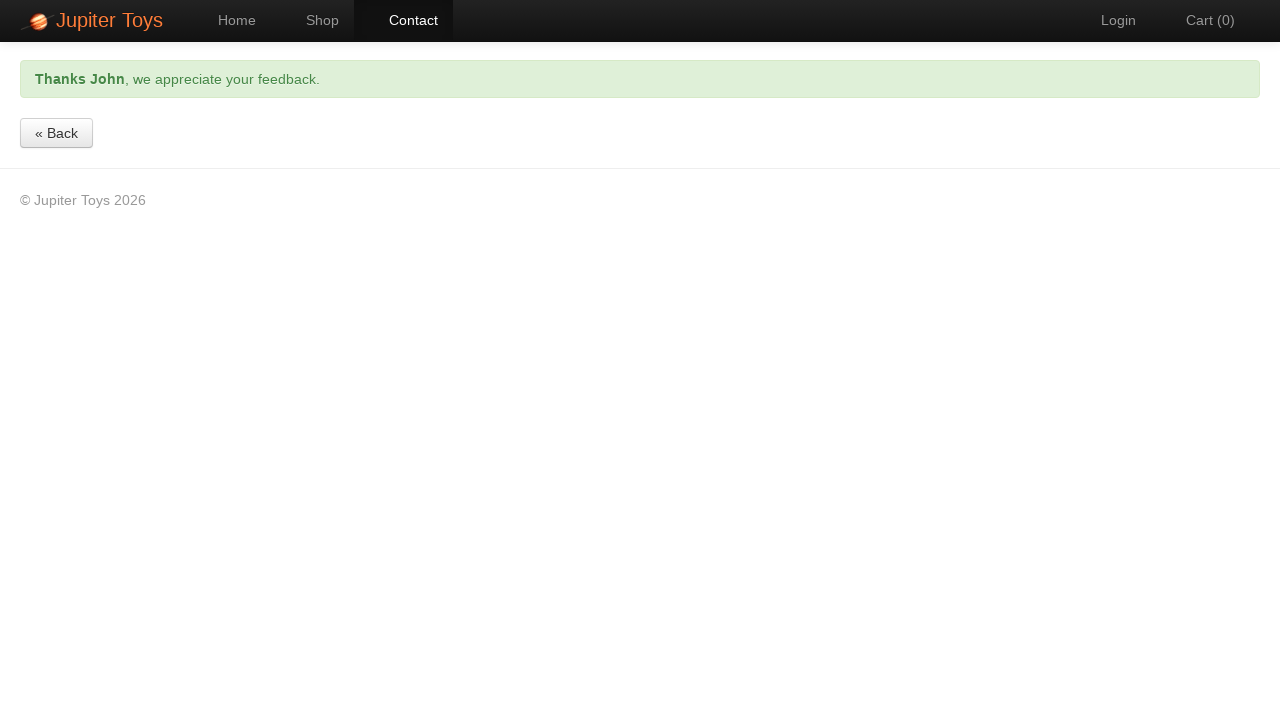